Tests navigation on Edureka website by clicking on Courses link and using keyboard navigation (arrow down and tab keys) to interact with the page

Starting URL: https://www.edureka.co/

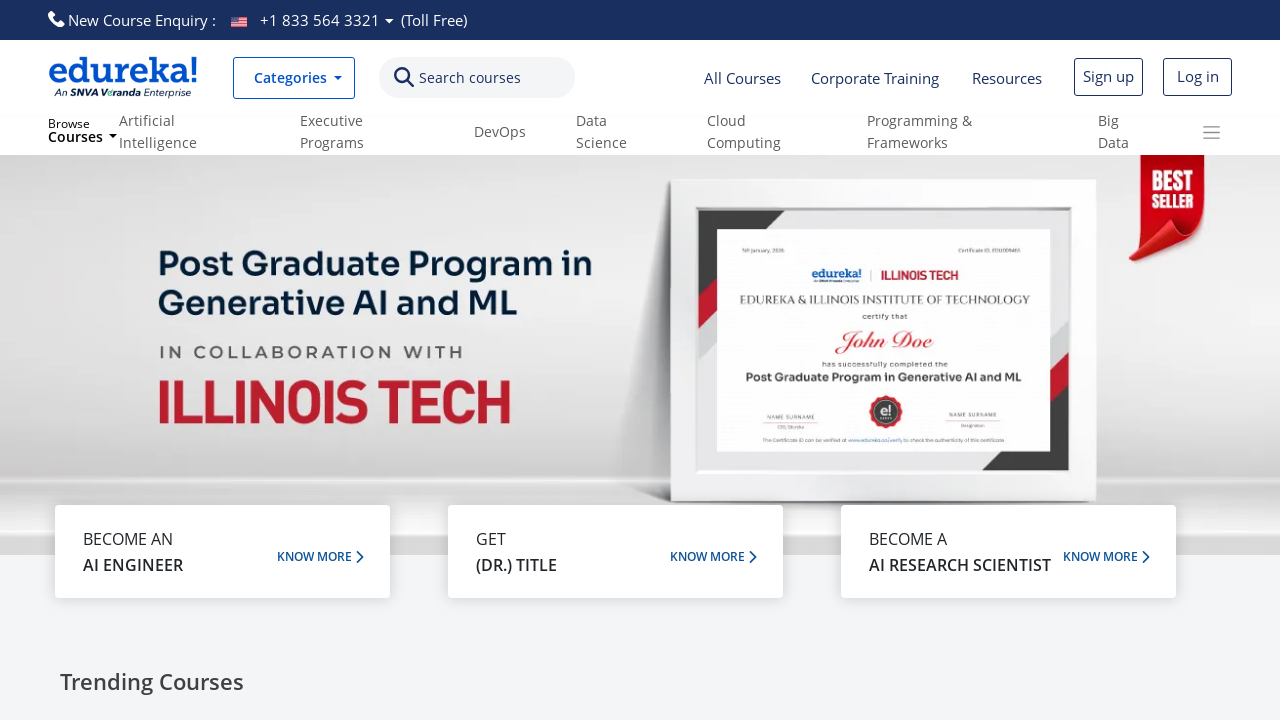

Clicked on Courses link at (470, 78) on text=Courses
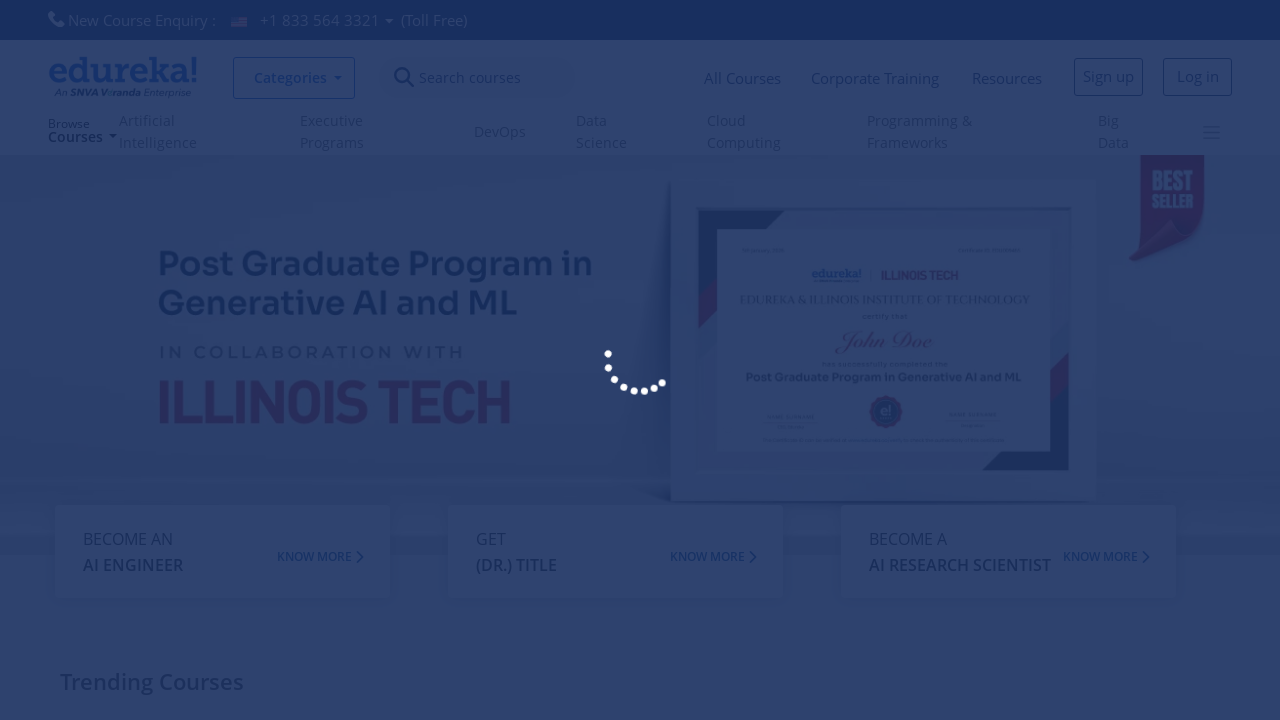

Waited 1000ms for page to respond
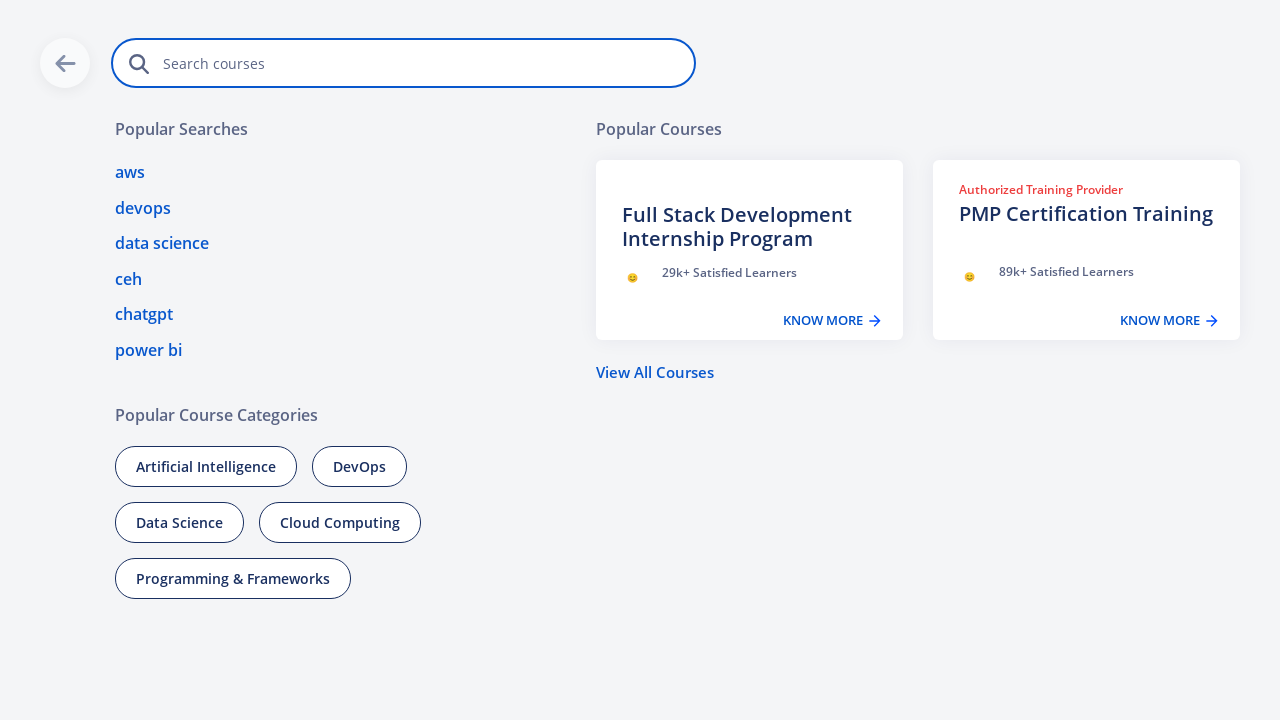

Pressed ArrowDown key for keyboard navigation
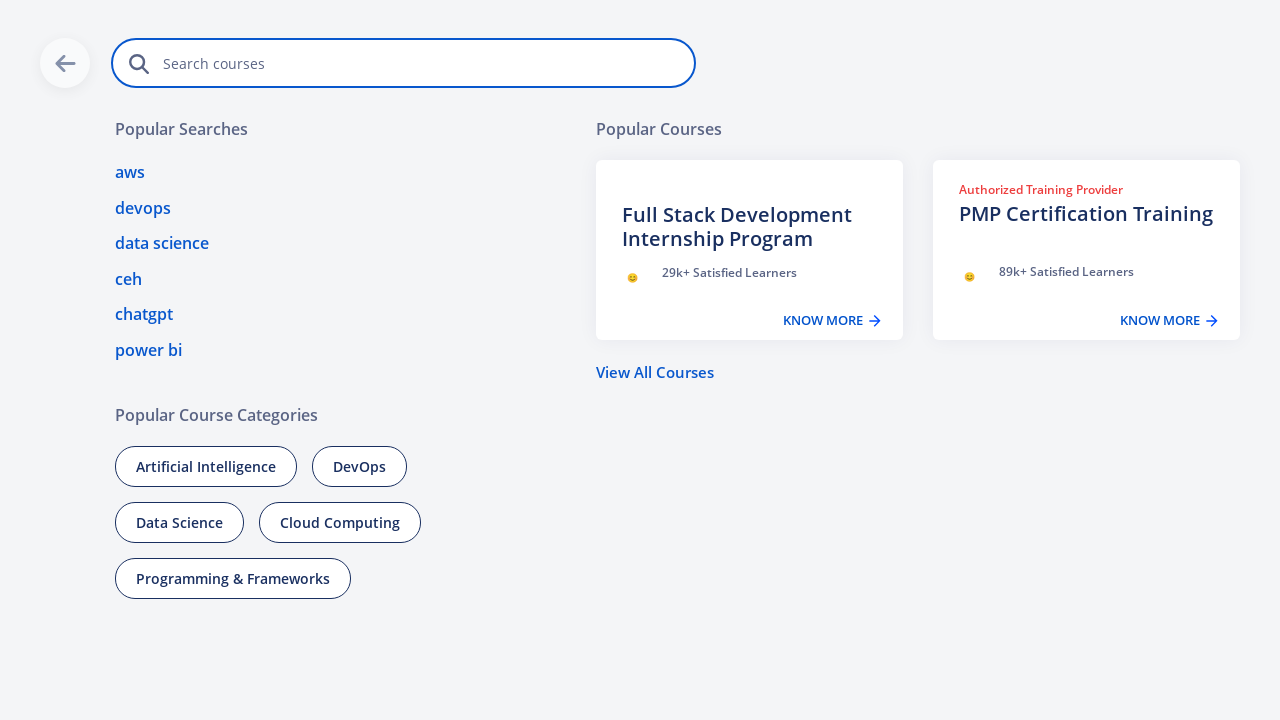

Pressed Tab key (1st Tab navigation)
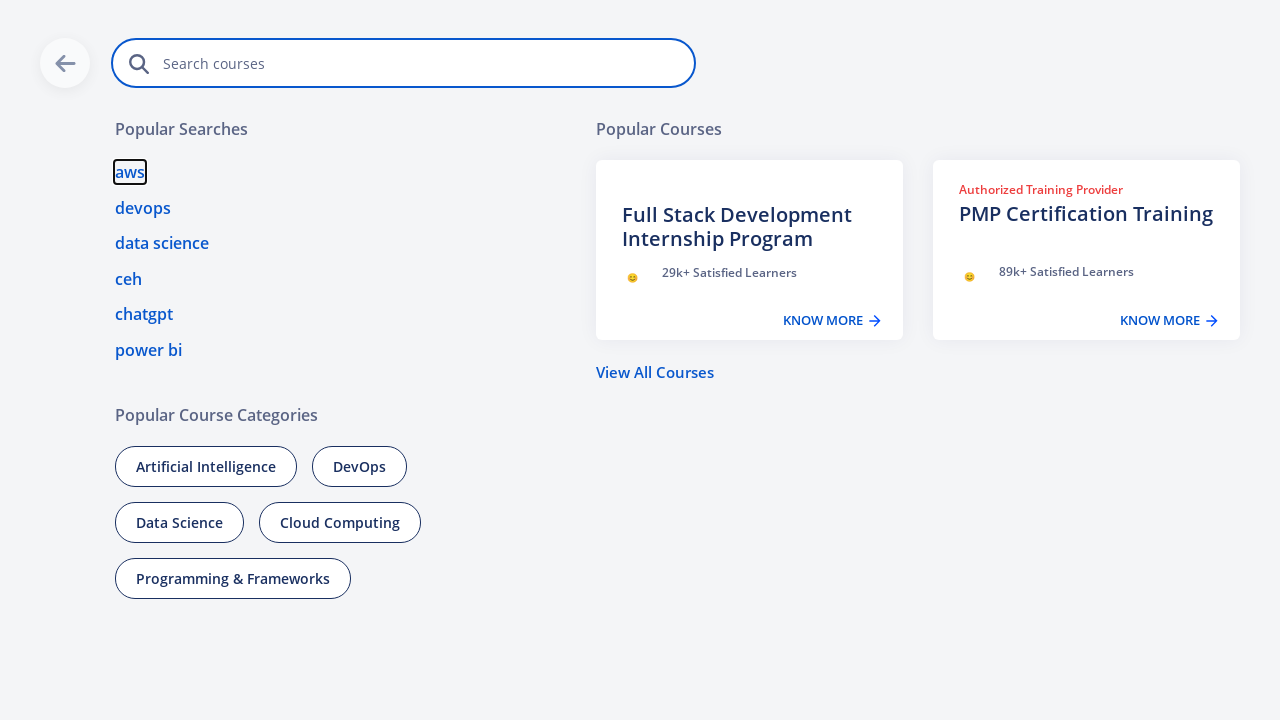

Pressed Tab key (2nd Tab navigation)
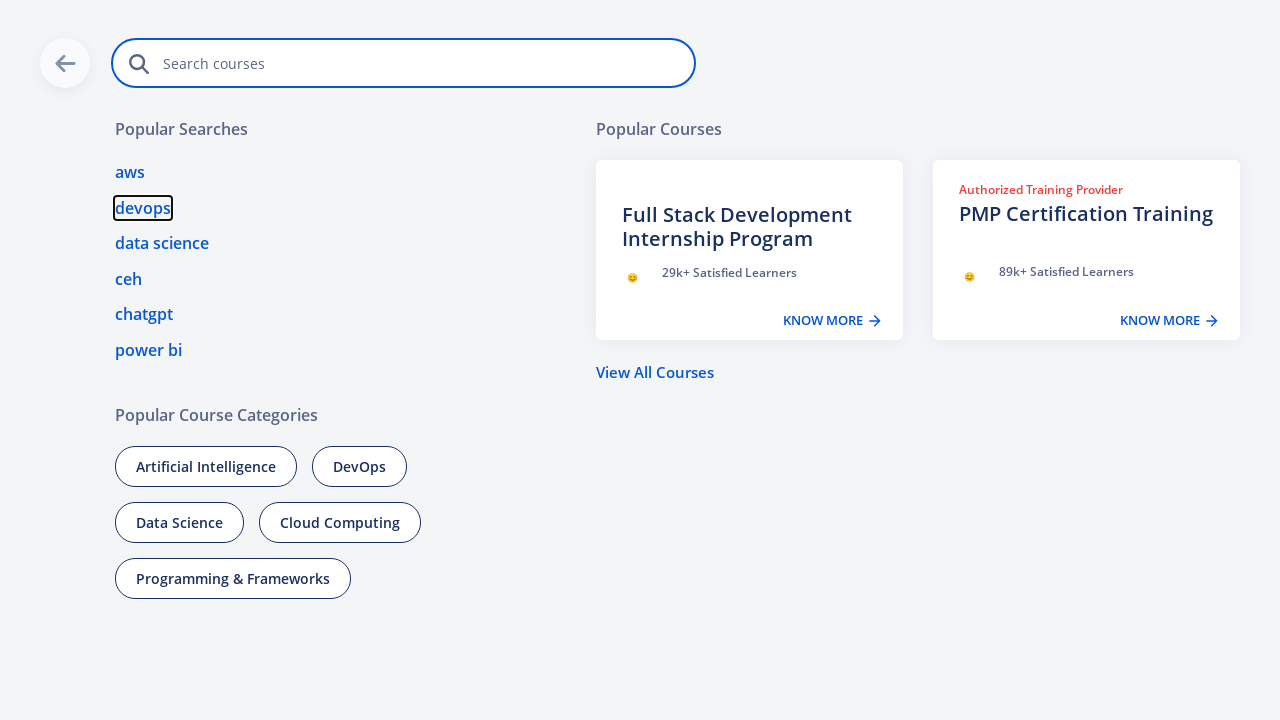

Pressed Tab key (3rd Tab navigation)
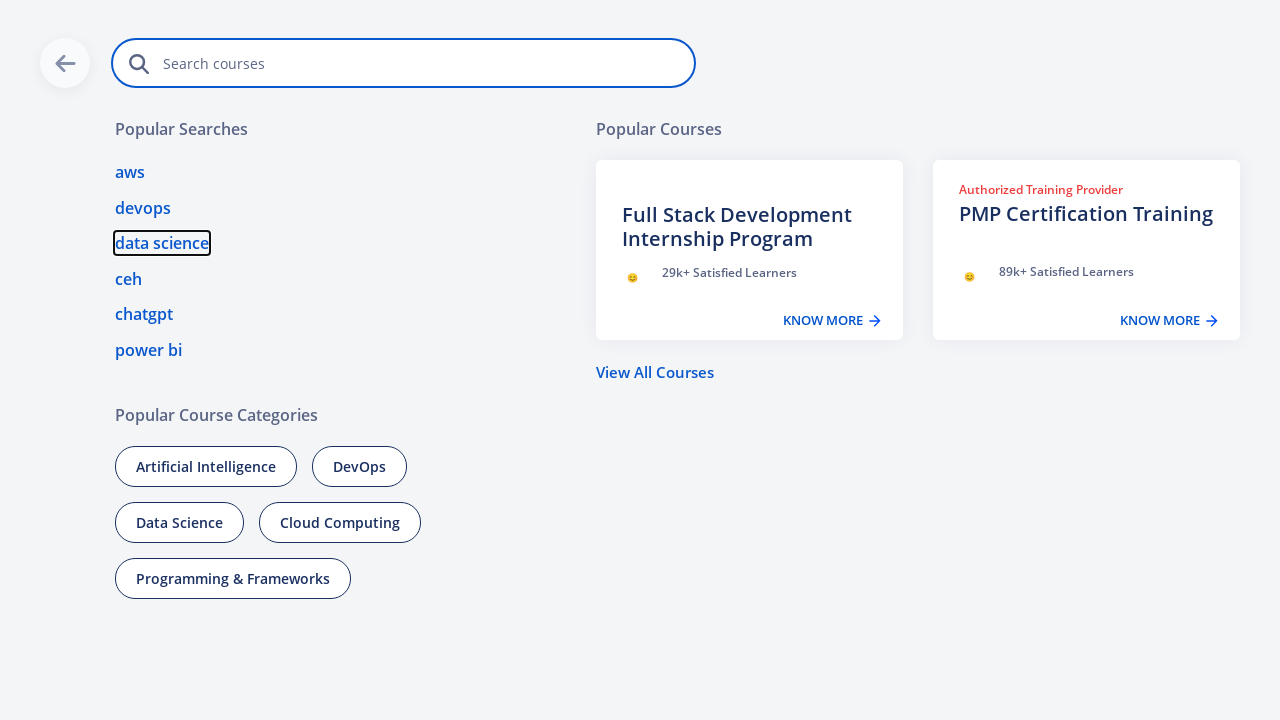

Pressed Tab key (4th Tab navigation)
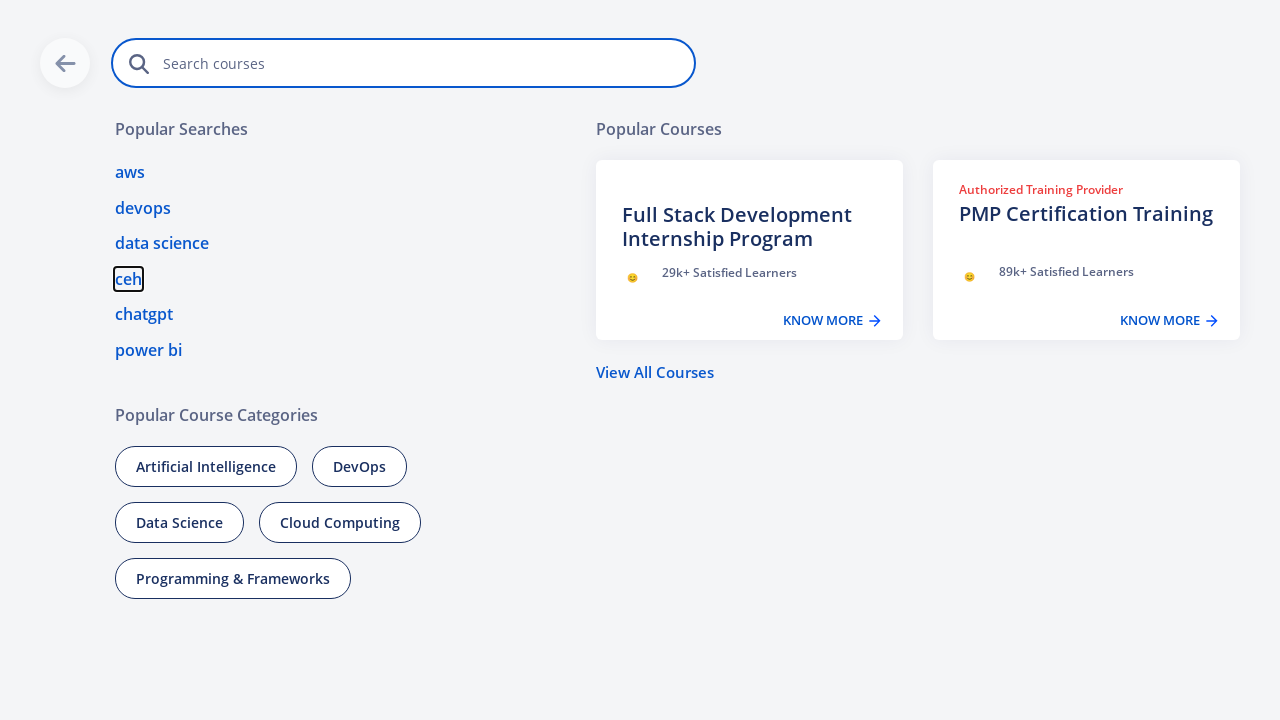

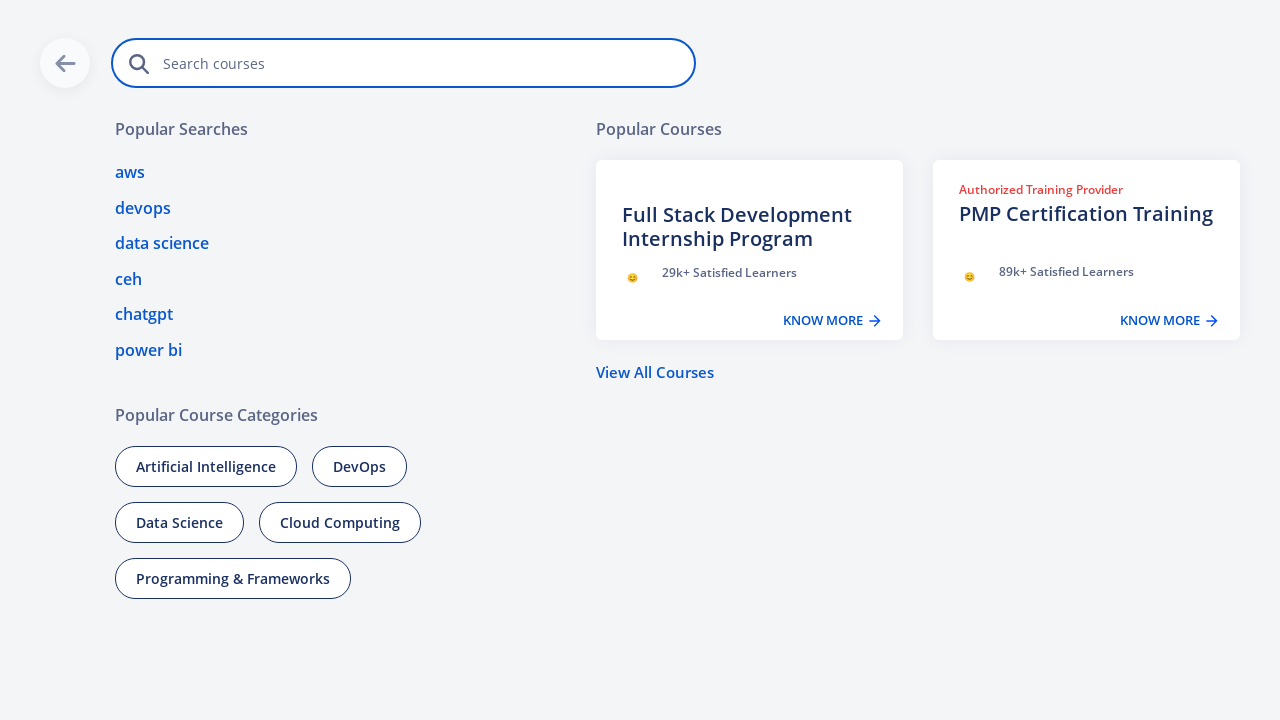